Tests visibility of dynamically loaded content by clicking start button and waiting for "Hello World!" text to appear

Starting URL: https://the-internet.herokuapp.com/dynamic_loading/1

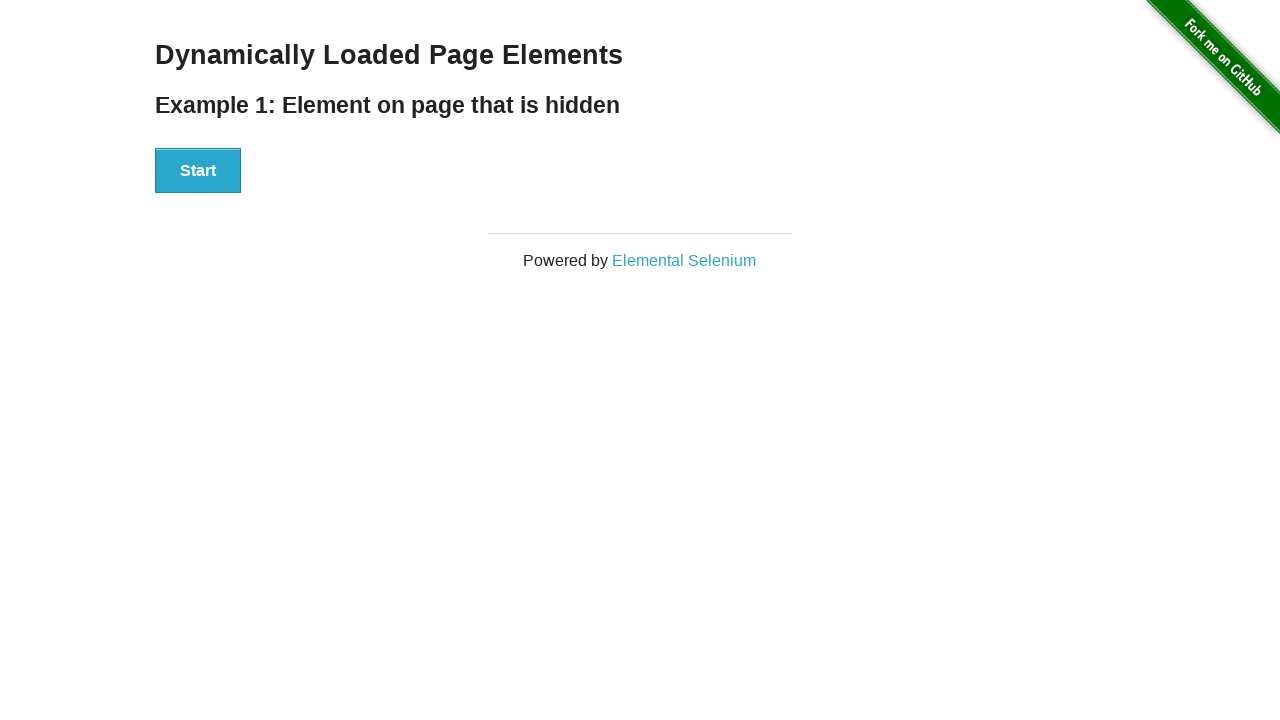

Clicked Start button to trigger dynamic loading at (198, 171) on div#start > button
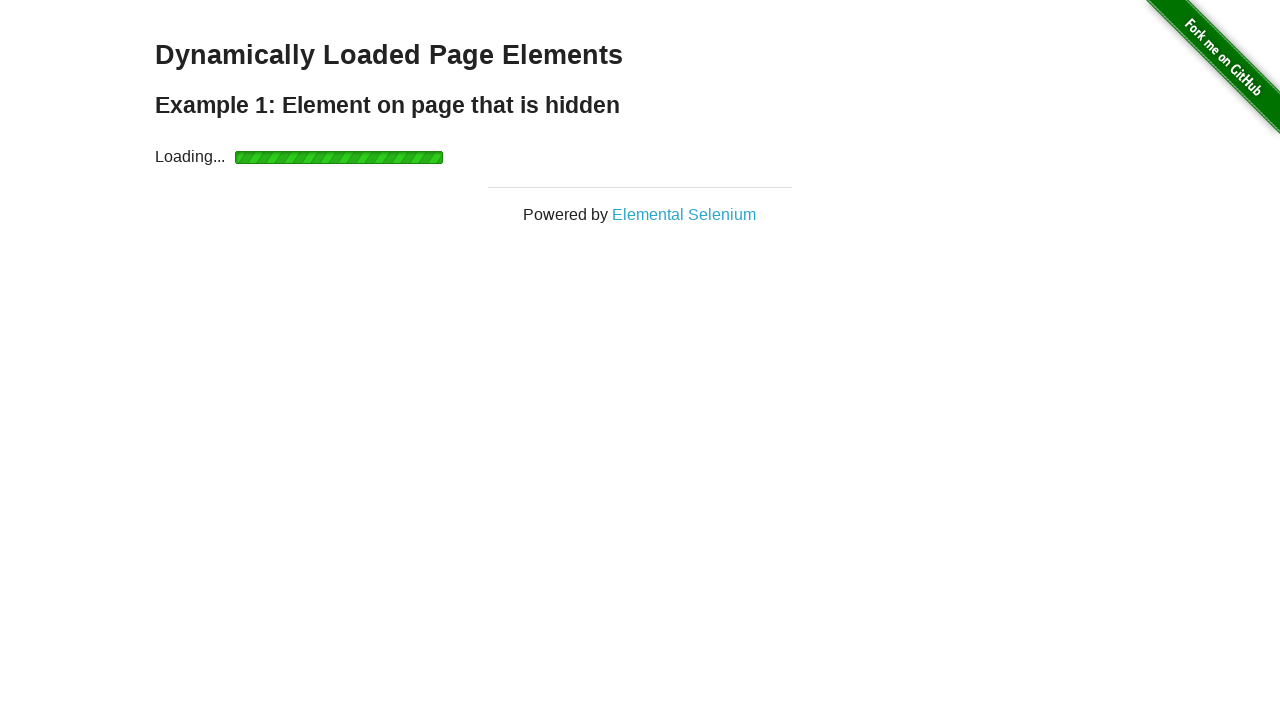

Waited for finish element to become visible
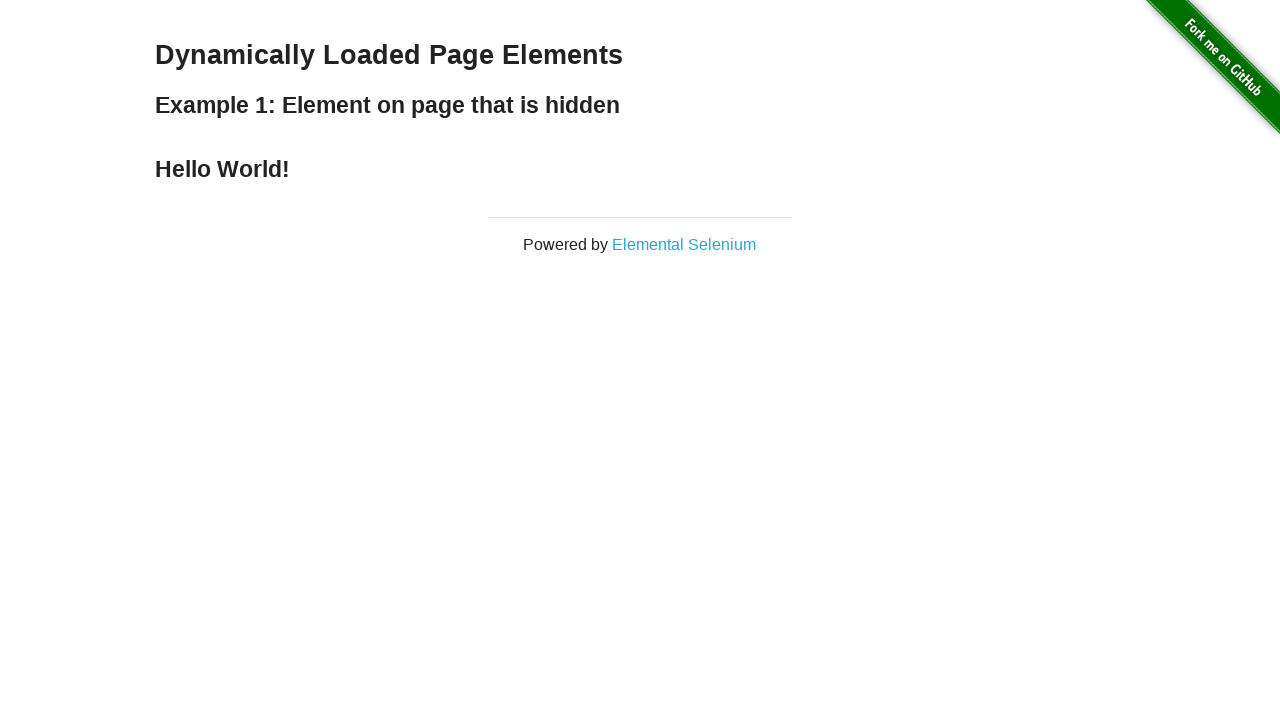

Located finish element
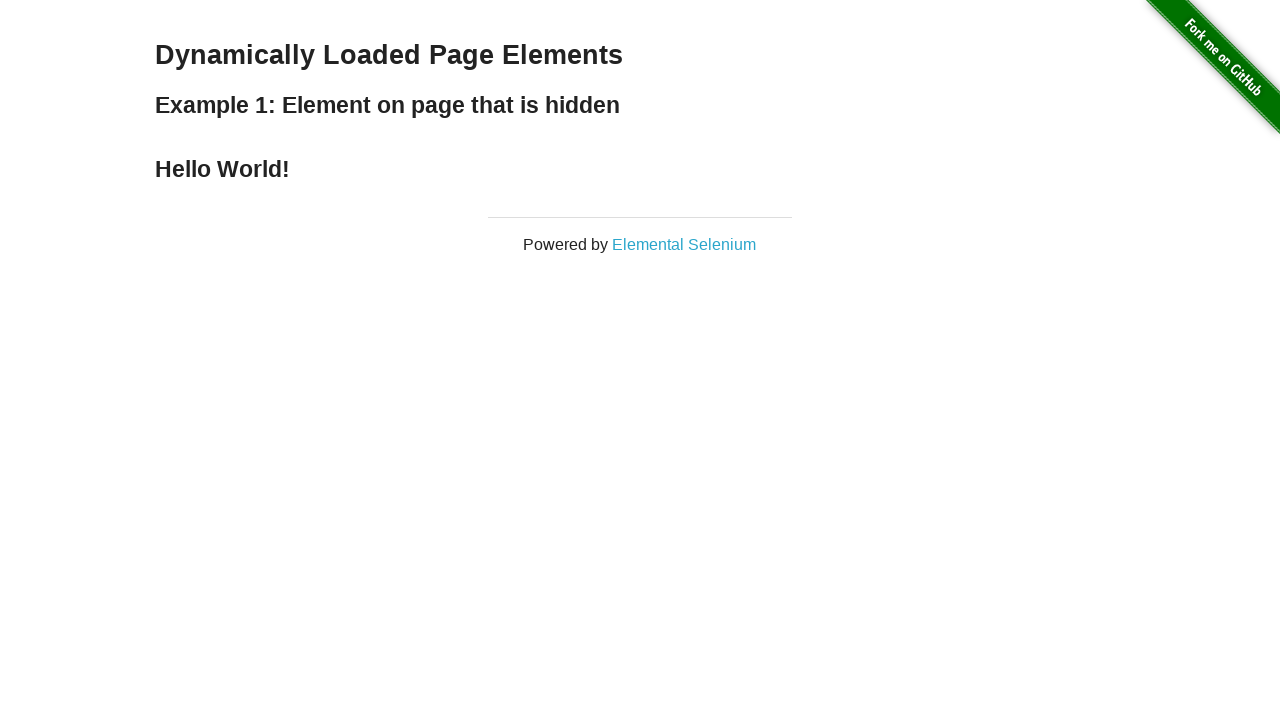

Verified 'Hello World!' text is present in finish element
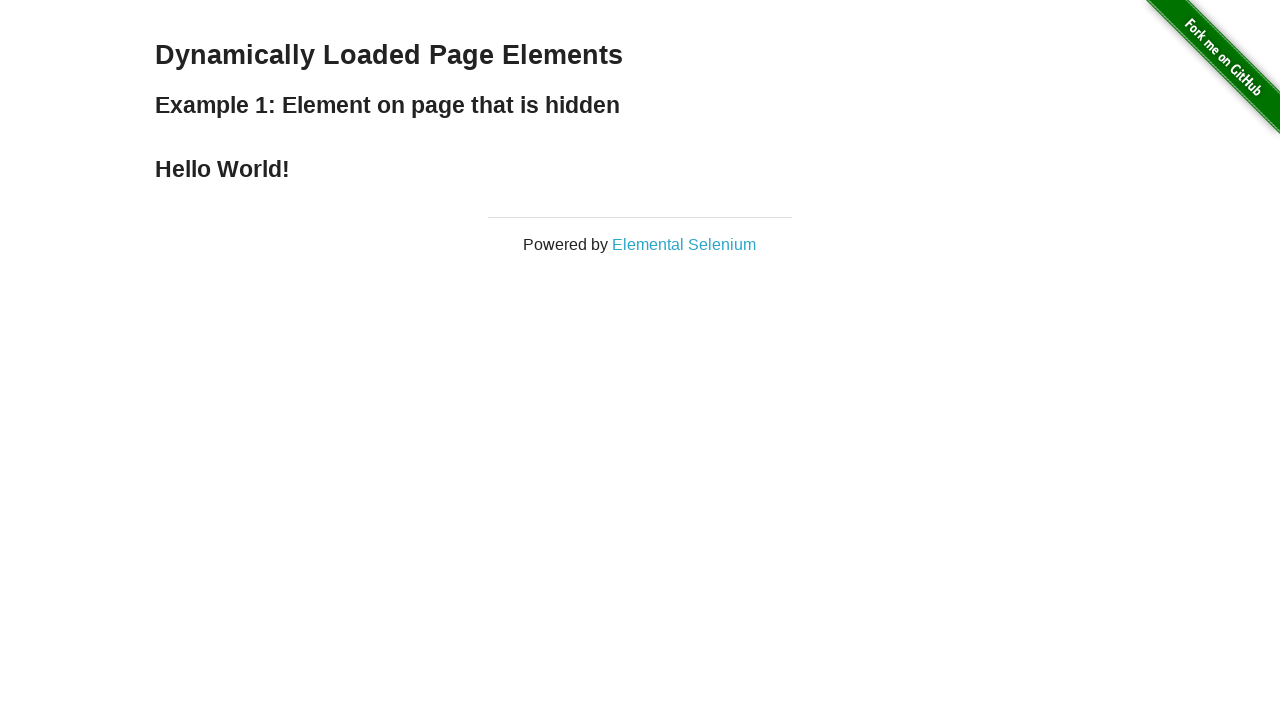

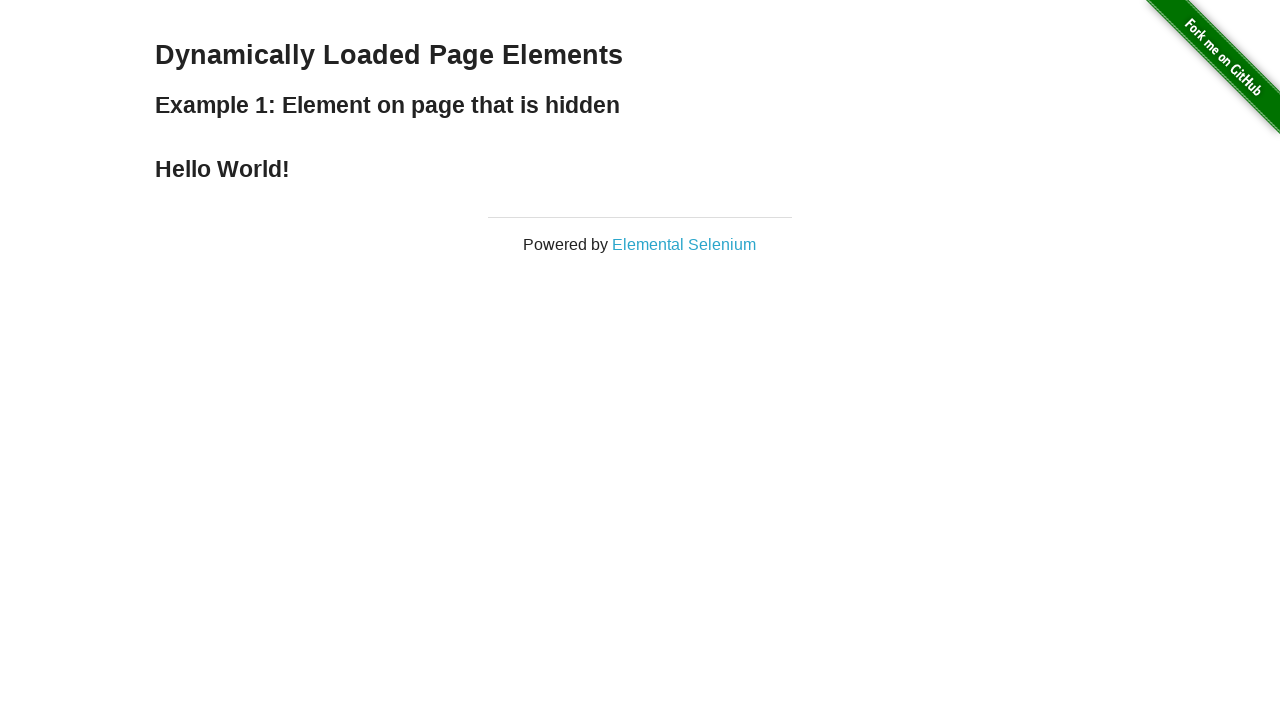